Tests checkbox interactions by first selecting all checkboxes on the page, then deselecting them in reverse order to verify checkbox toggle functionality.

Starting URL: https://rahulshettyacademy.com/AutomationPractice/

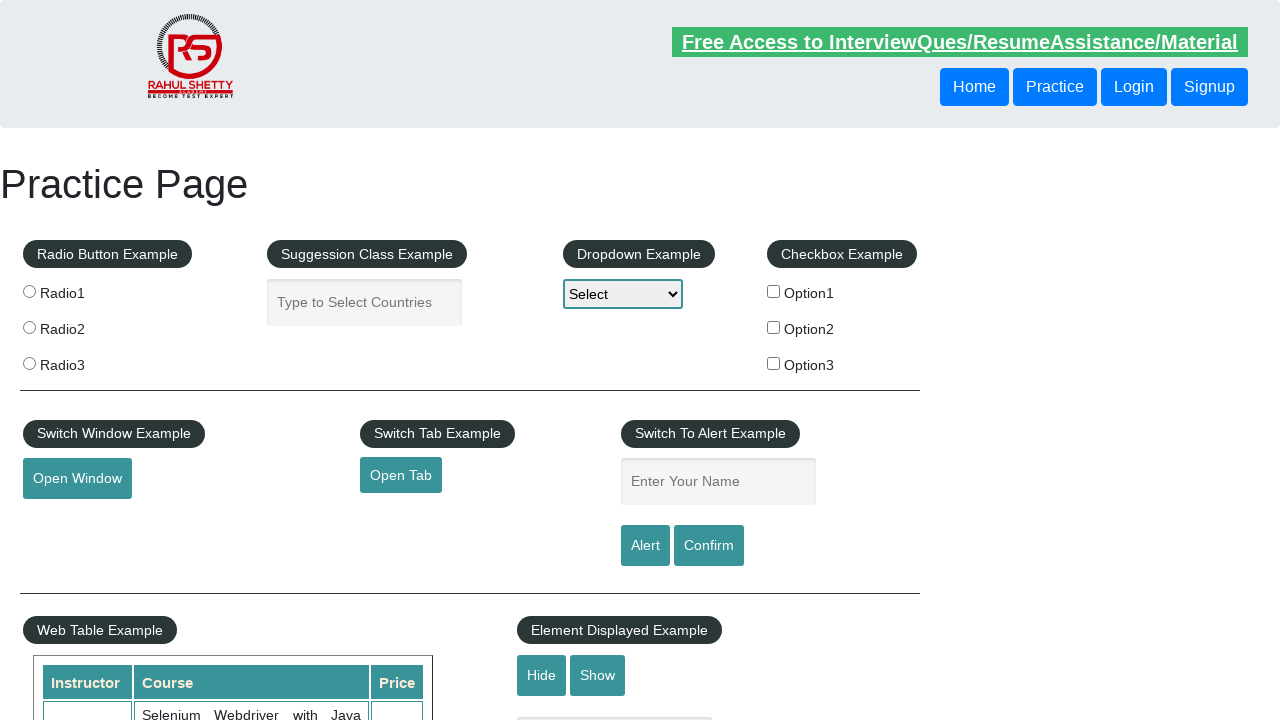

Located all checkboxes on the page
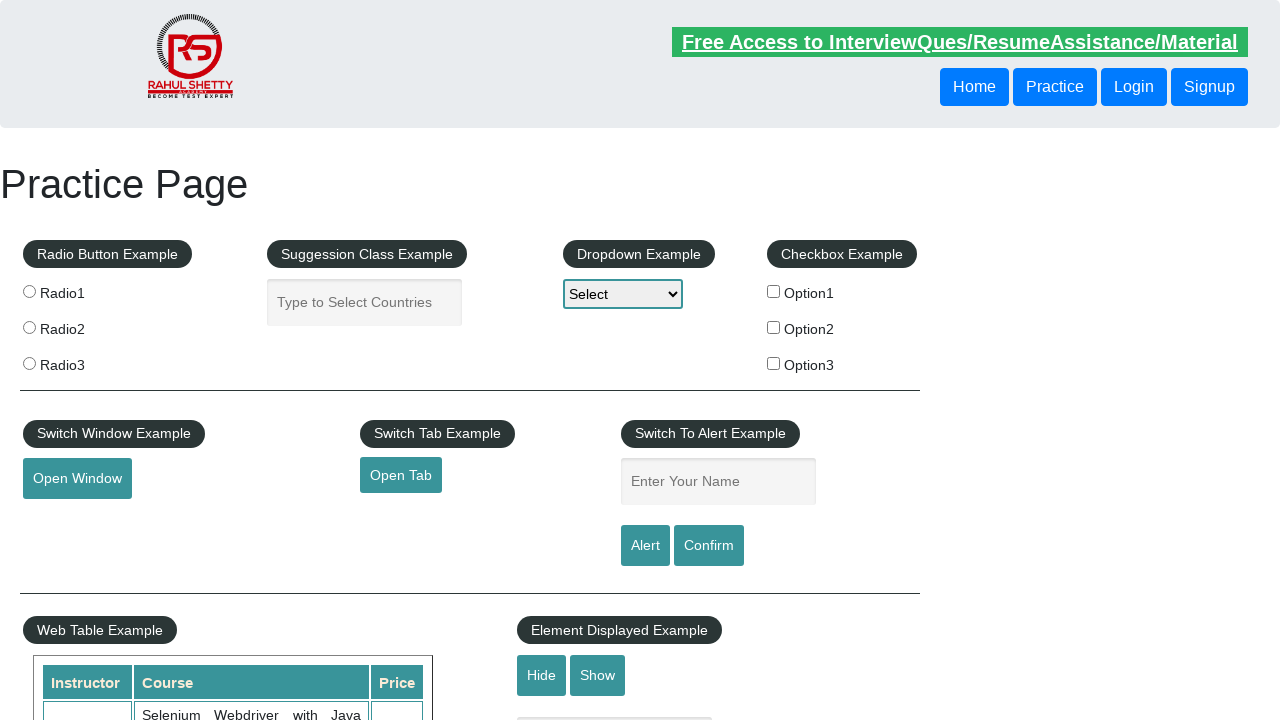

Found 3 checkboxes on the page
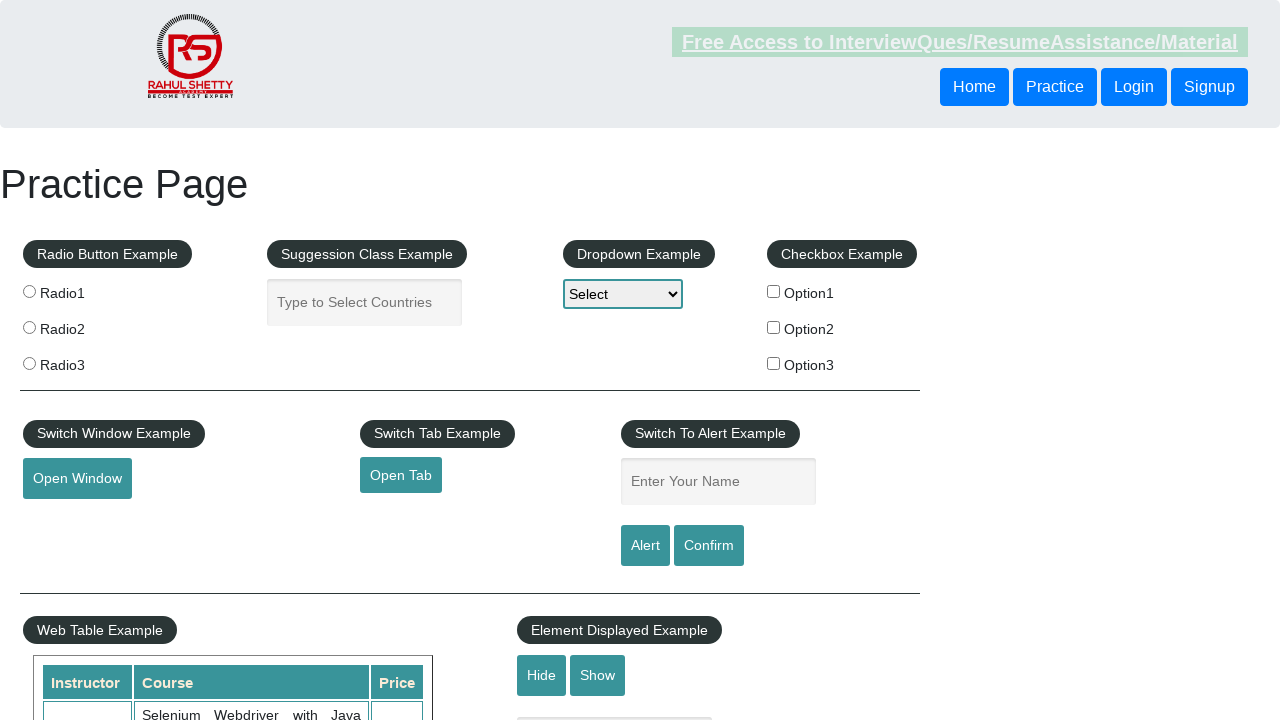

Clicked checkbox 1 to select it at (774, 291) on input[type='checkbox'] >> nth=0
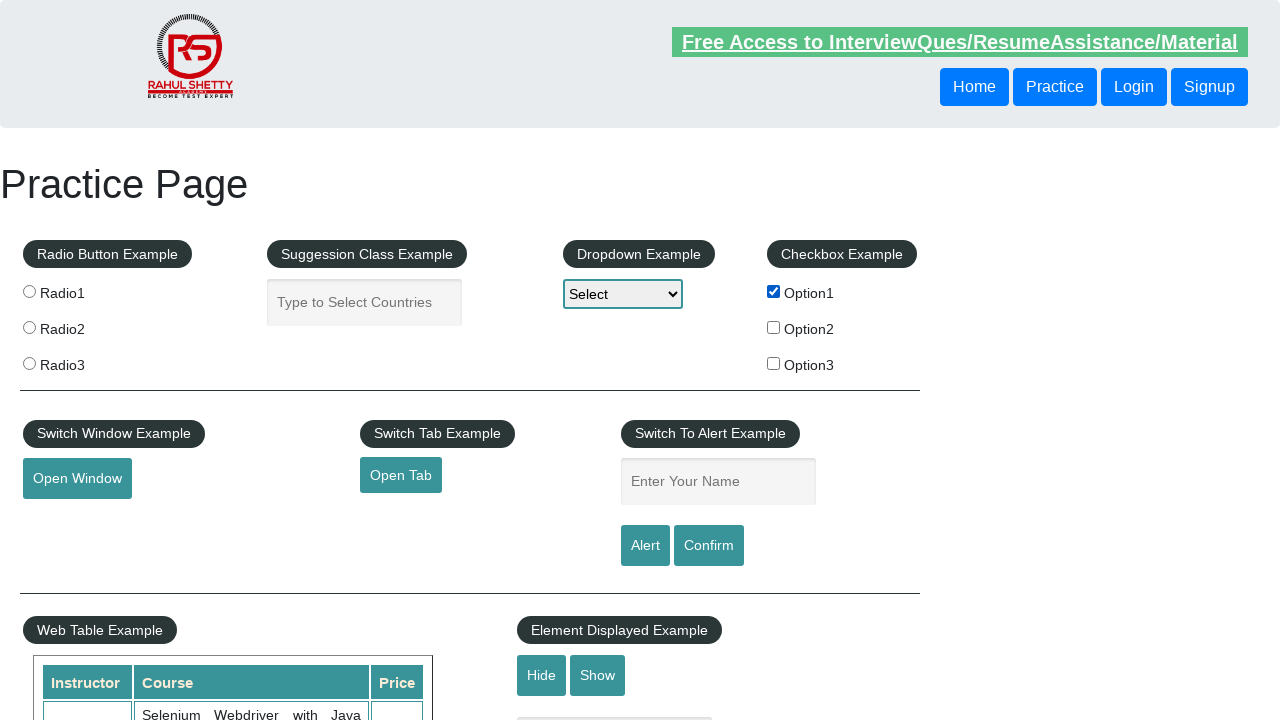

Waited 500ms after selecting checkbox 1
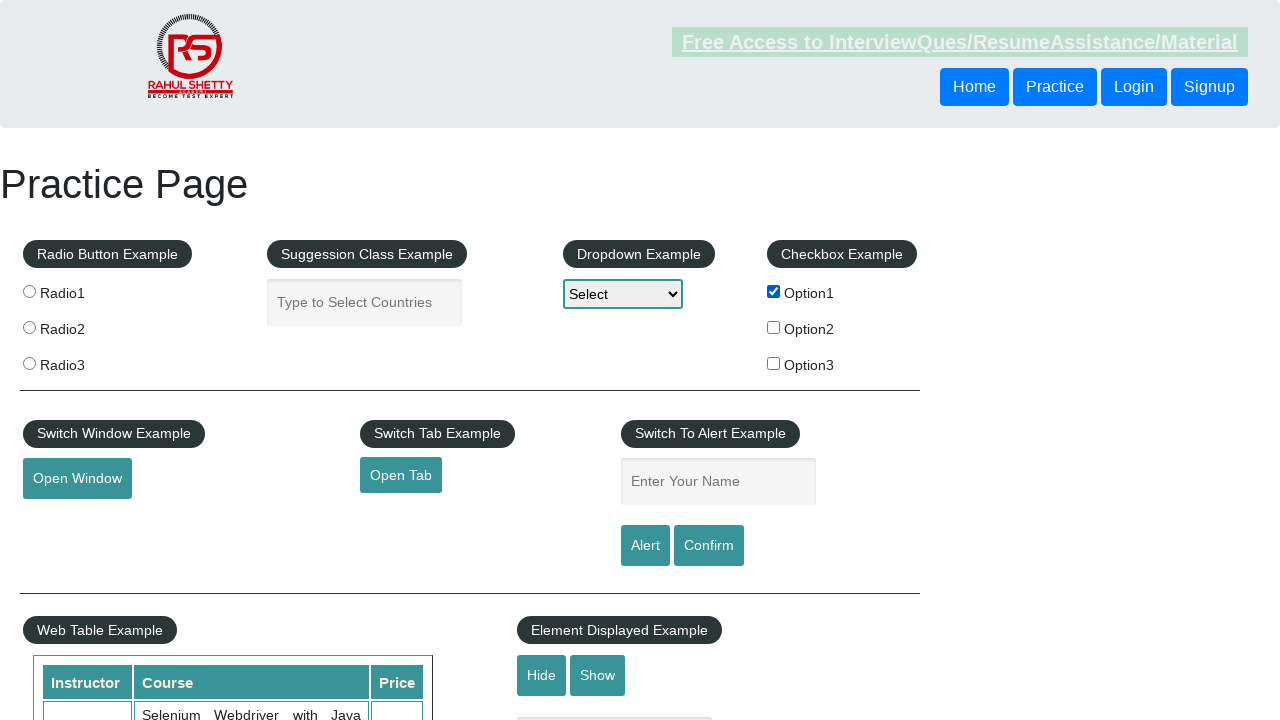

Clicked checkbox 2 to select it at (774, 327) on input[type='checkbox'] >> nth=1
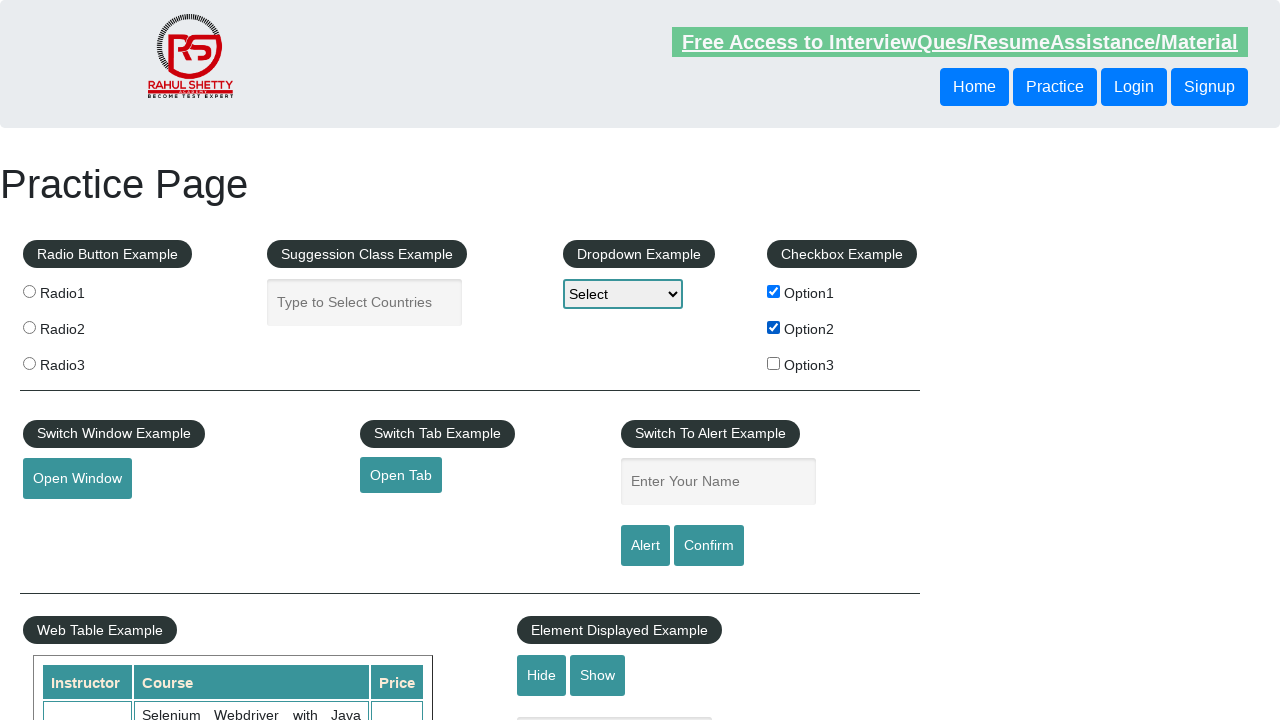

Waited 500ms after selecting checkbox 2
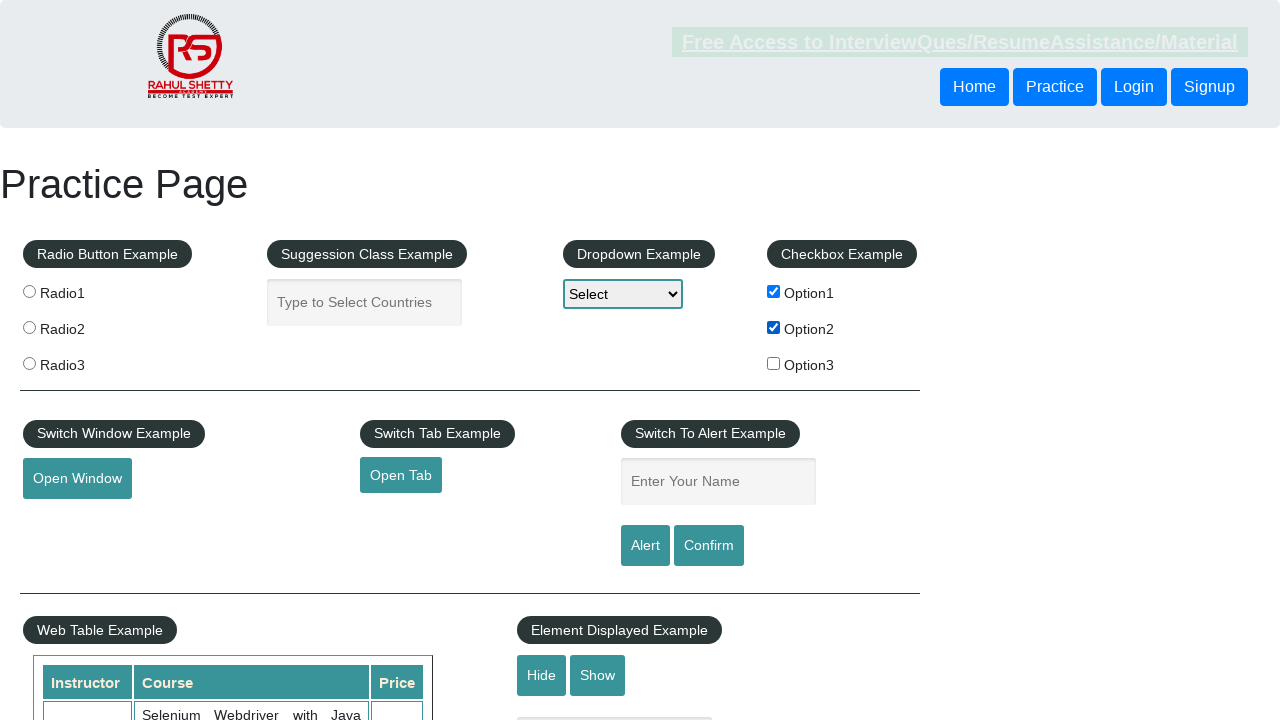

Clicked checkbox 3 to select it at (774, 363) on input[type='checkbox'] >> nth=2
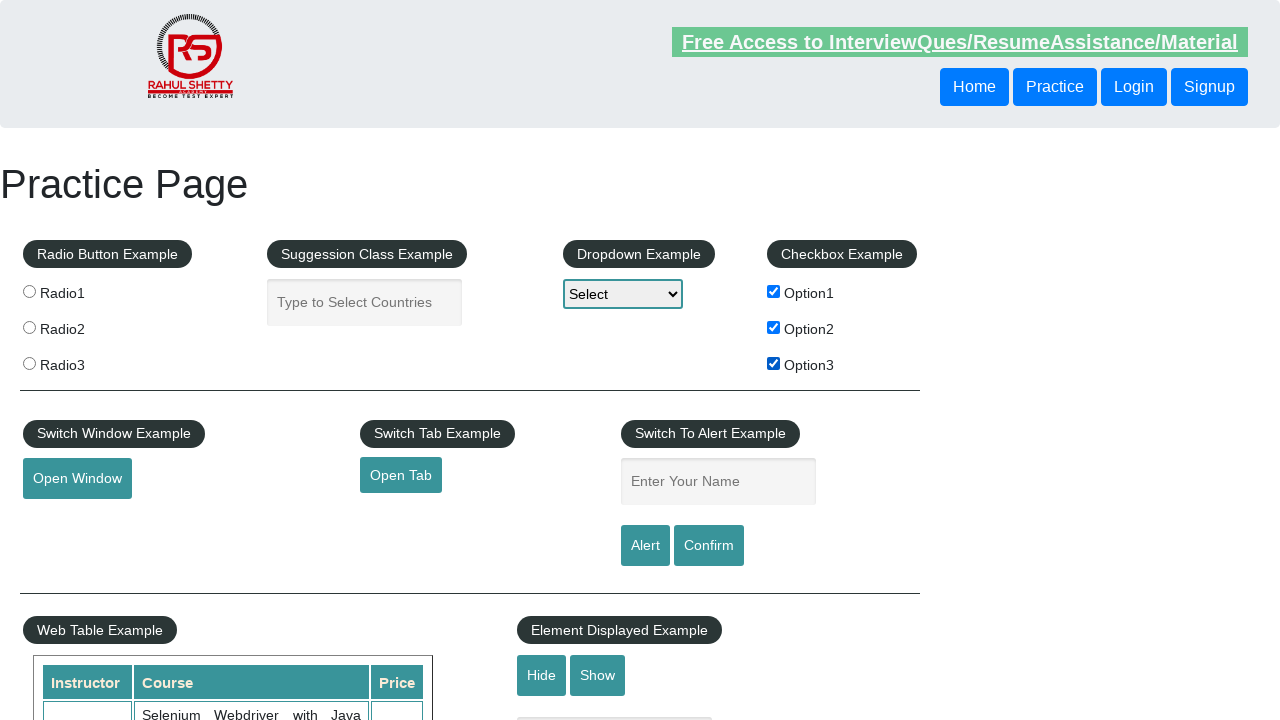

Waited 500ms after selecting checkbox 3
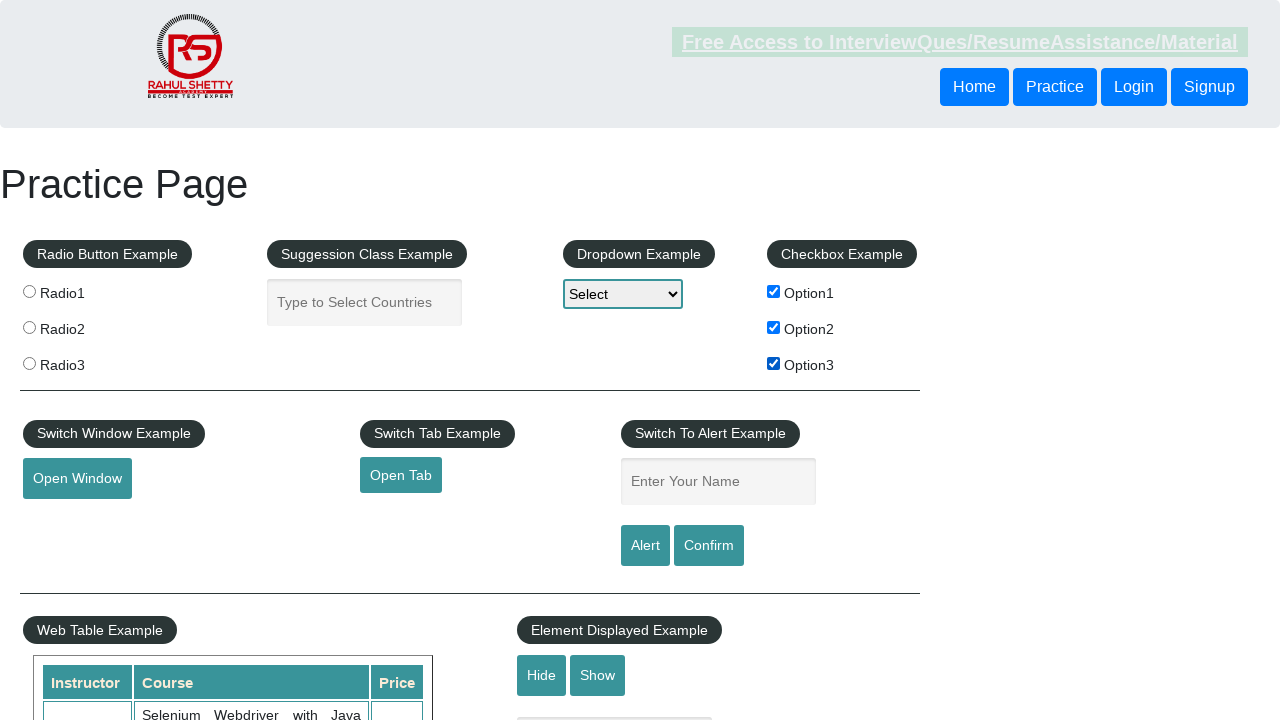

Clicked checkbox 3 to deselect it (reverse order) at (774, 363) on input[type='checkbox'] >> nth=2
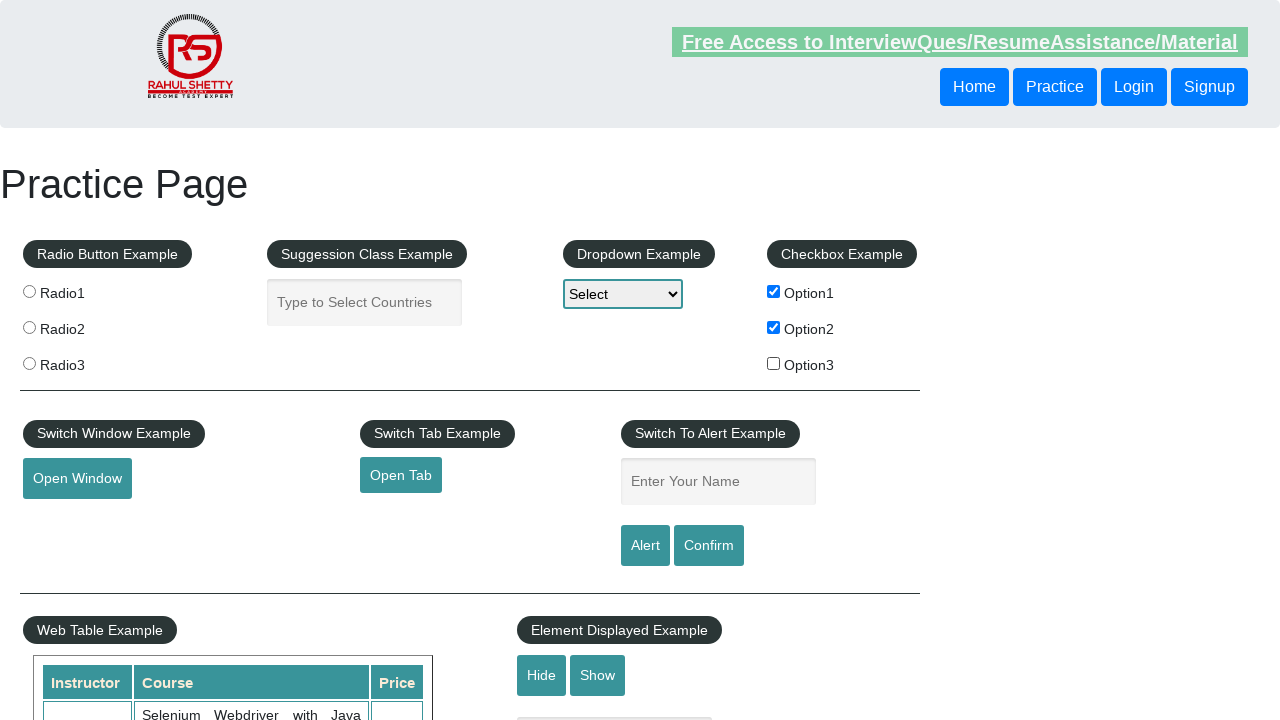

Waited 500ms after deselecting checkbox 3
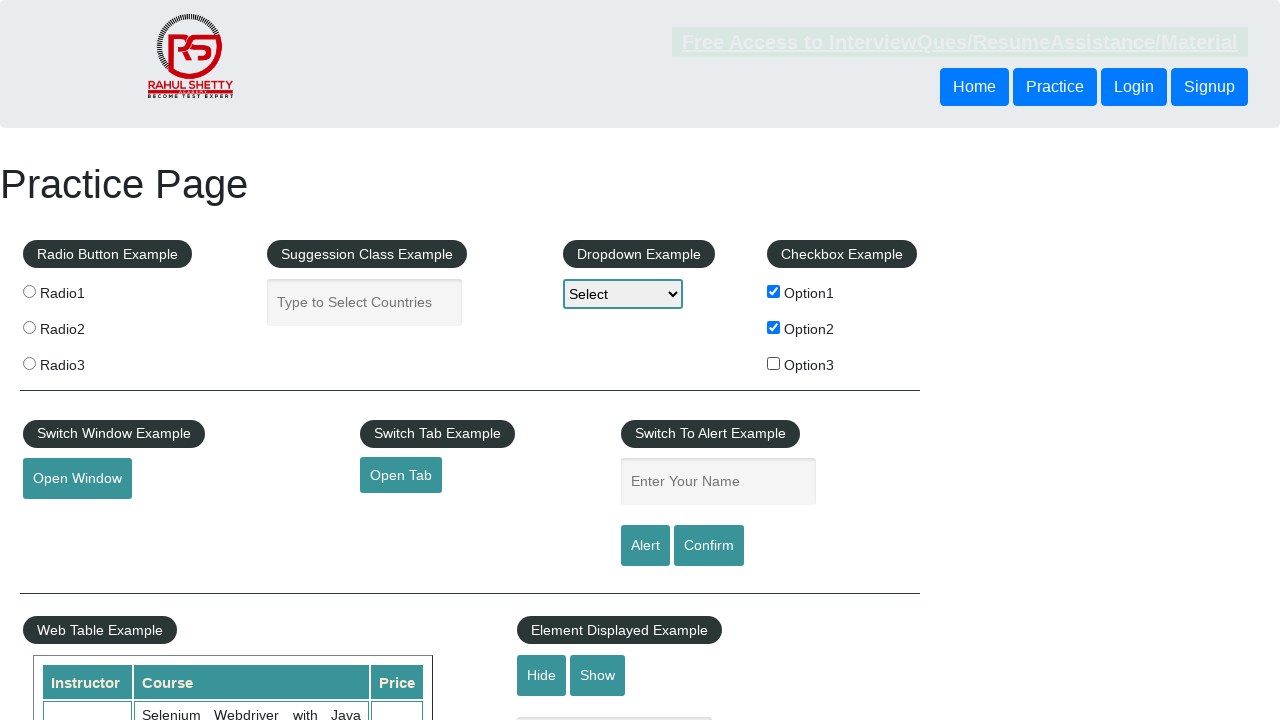

Clicked checkbox 2 to deselect it (reverse order) at (774, 327) on input[type='checkbox'] >> nth=1
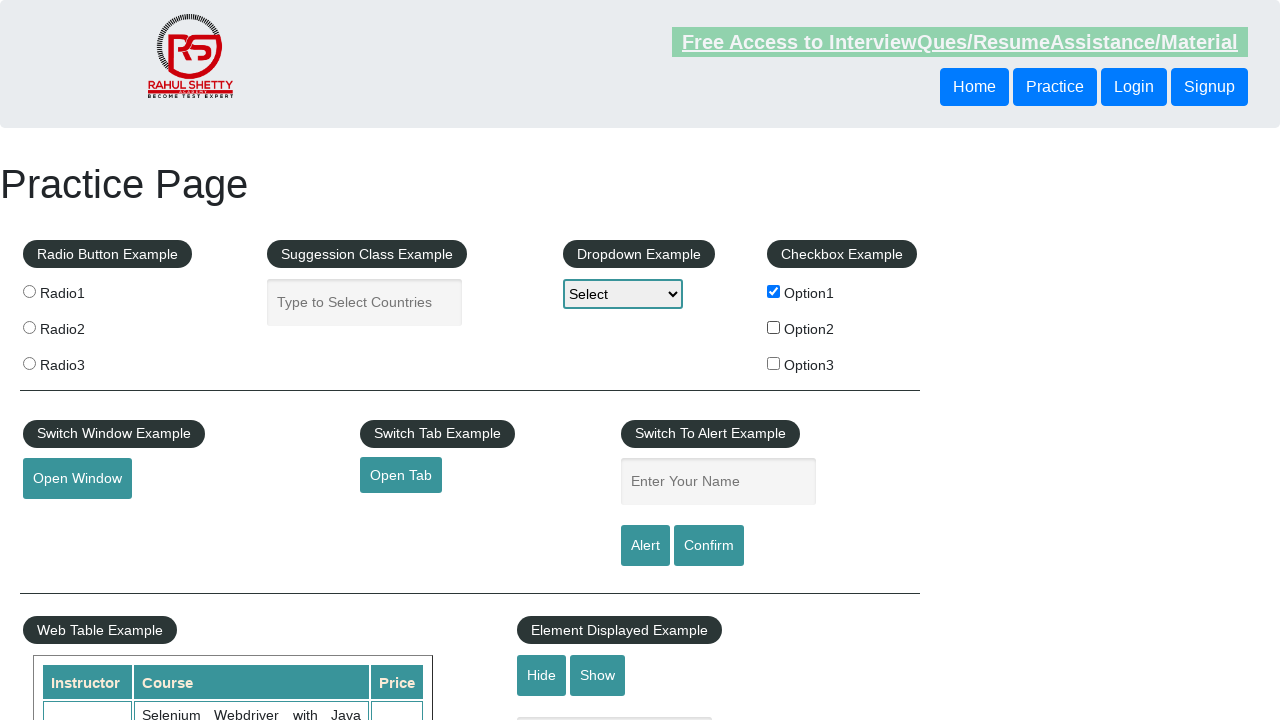

Waited 500ms after deselecting checkbox 2
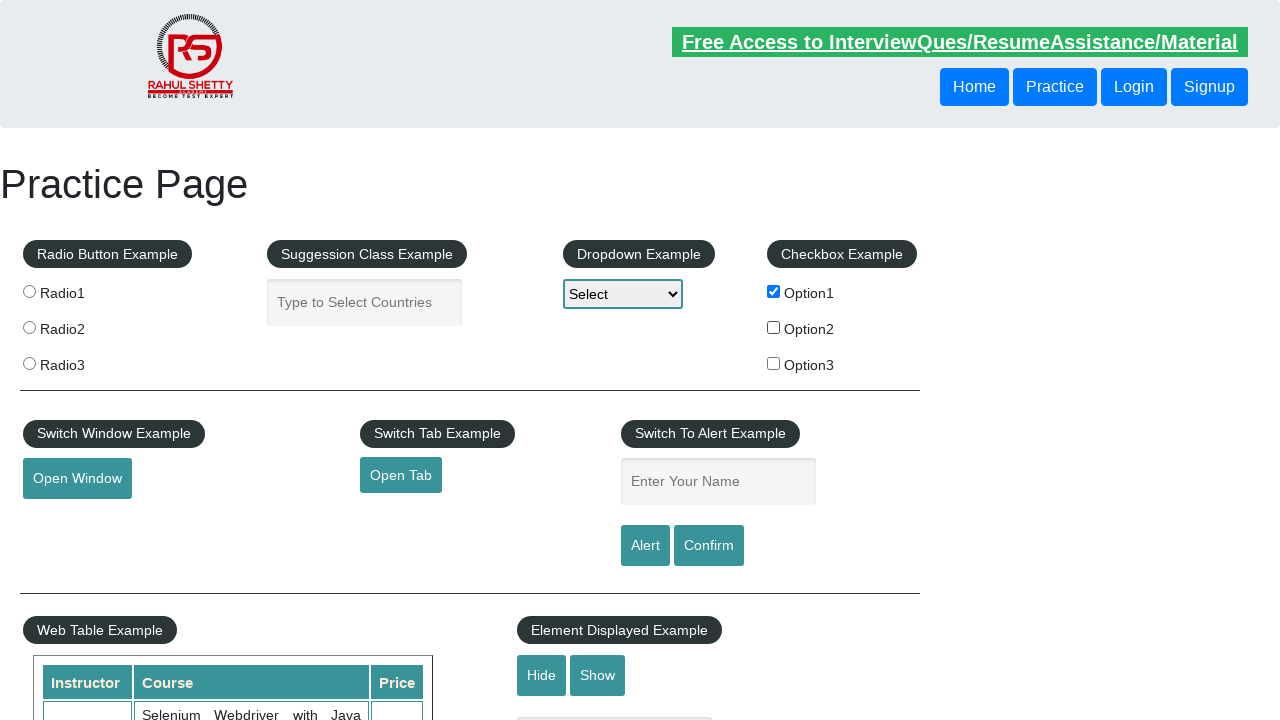

Clicked checkbox 1 to deselect it (reverse order) at (774, 291) on input[type='checkbox'] >> nth=0
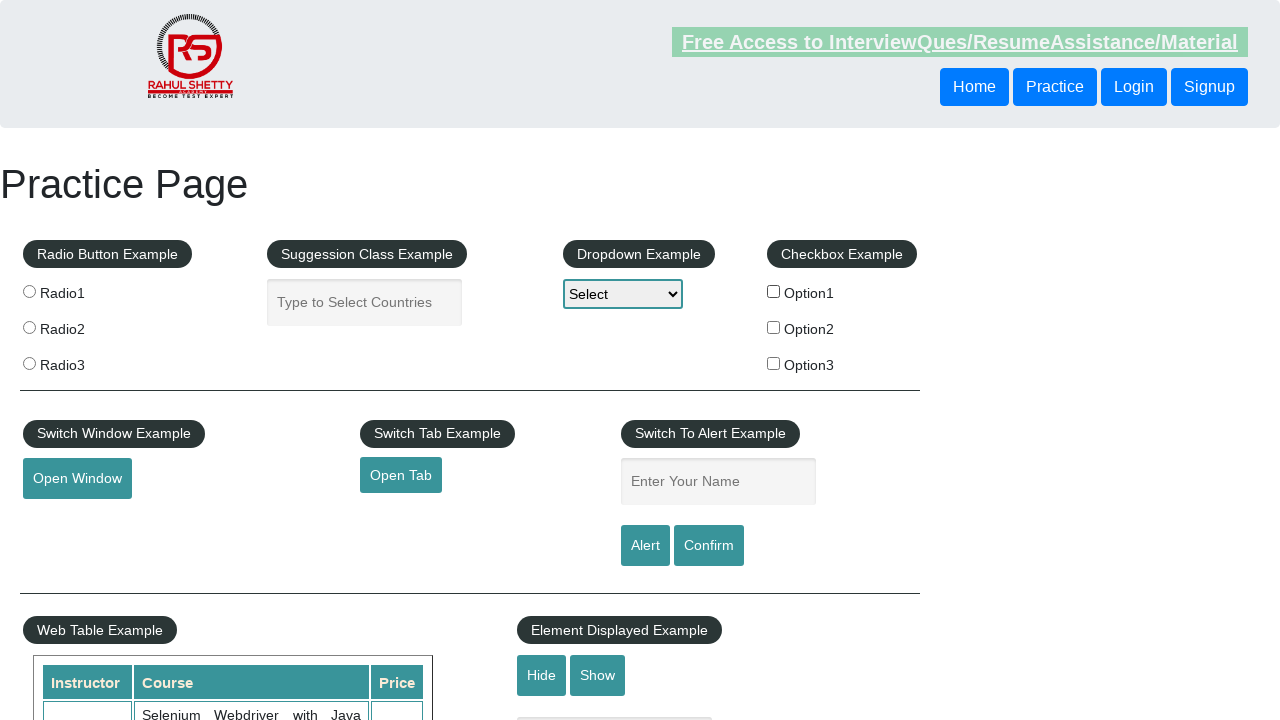

Waited 500ms after deselecting checkbox 1
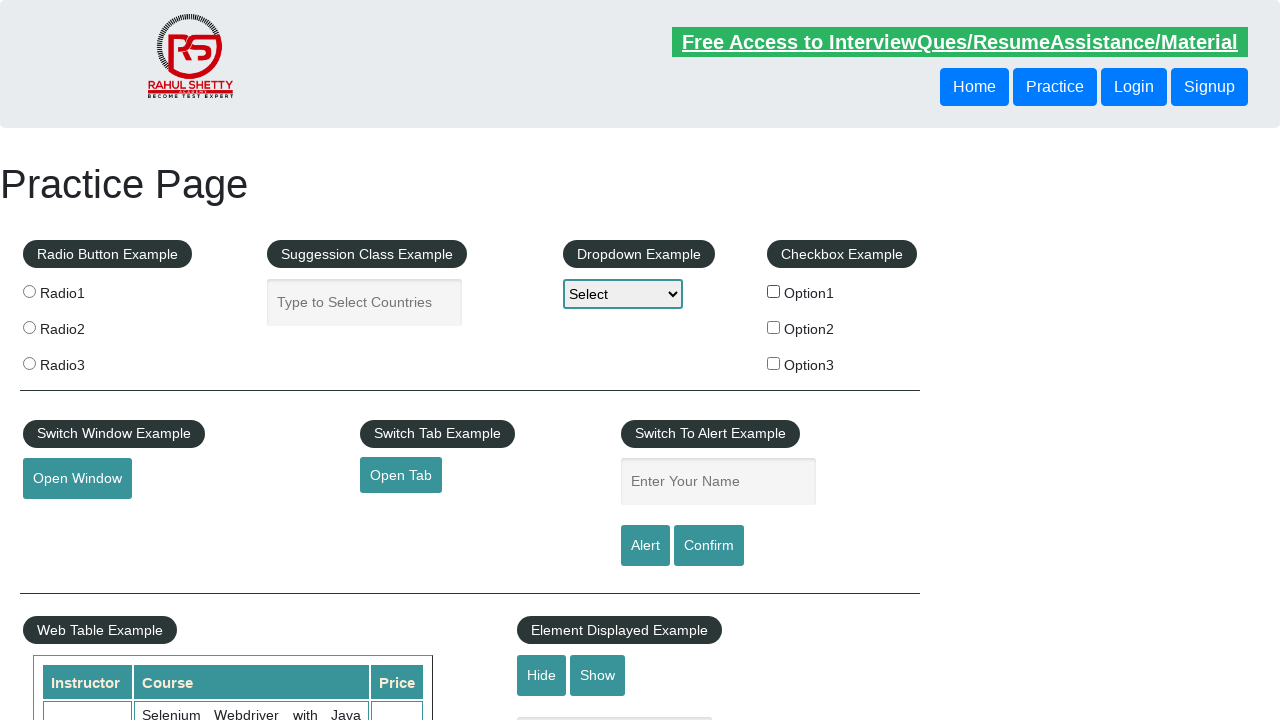

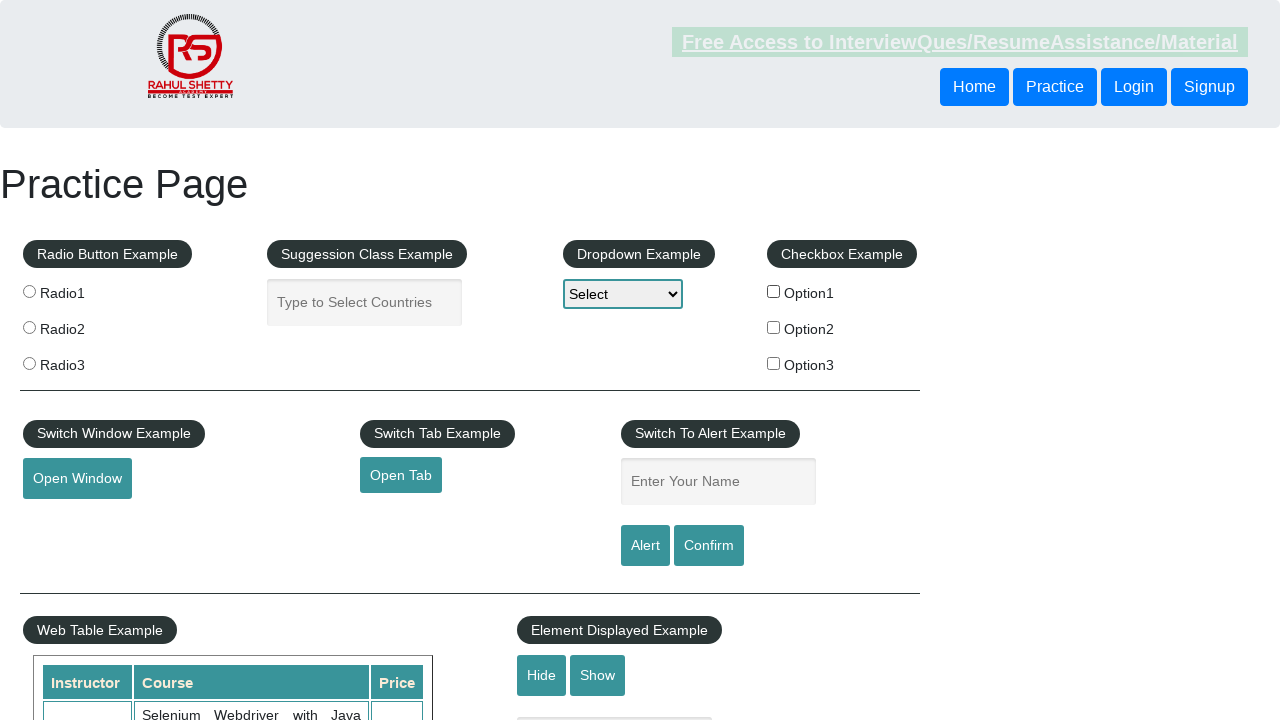